Tests handling a JavaScript confirm dialog by clicking Cancel and verifying the result message

Starting URL: https://the-internet.herokuapp.com/javascript_alerts

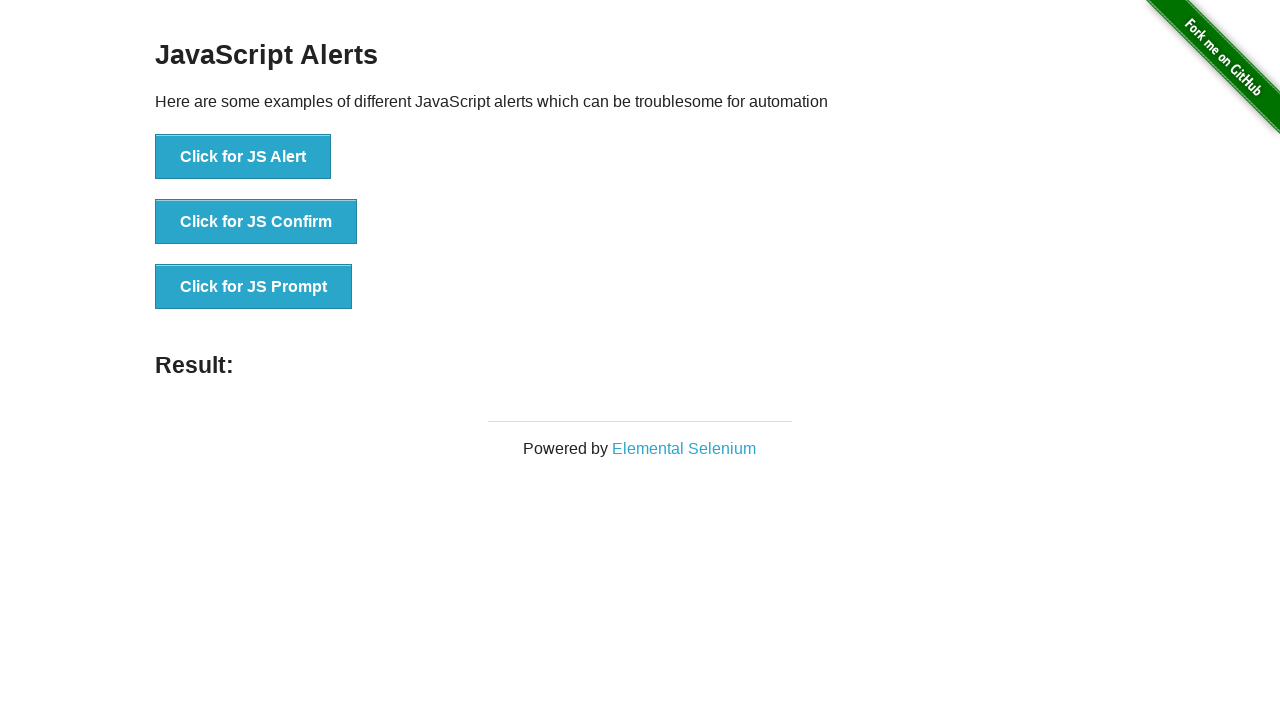

Set up dialog handler to dismiss confirm dialog
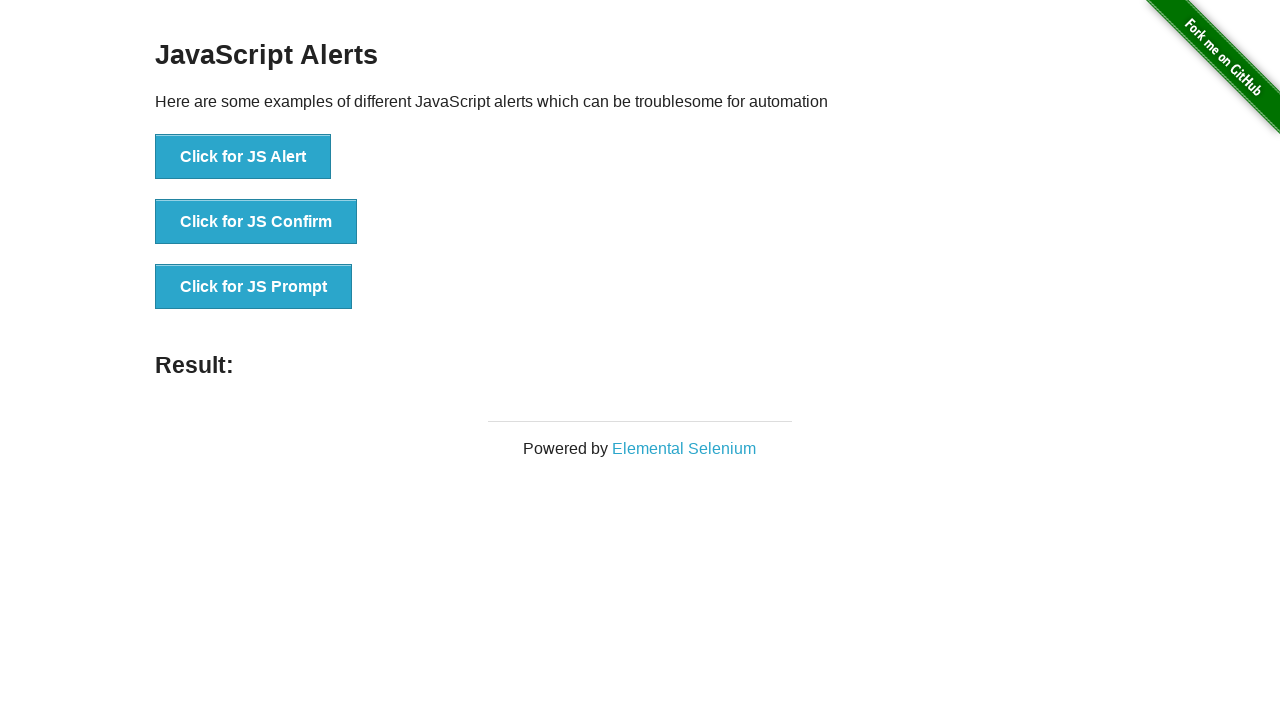

Clicked button to trigger JavaScript confirm dialog at (256, 222) on xpath=//button[@onclick='jsConfirm()']
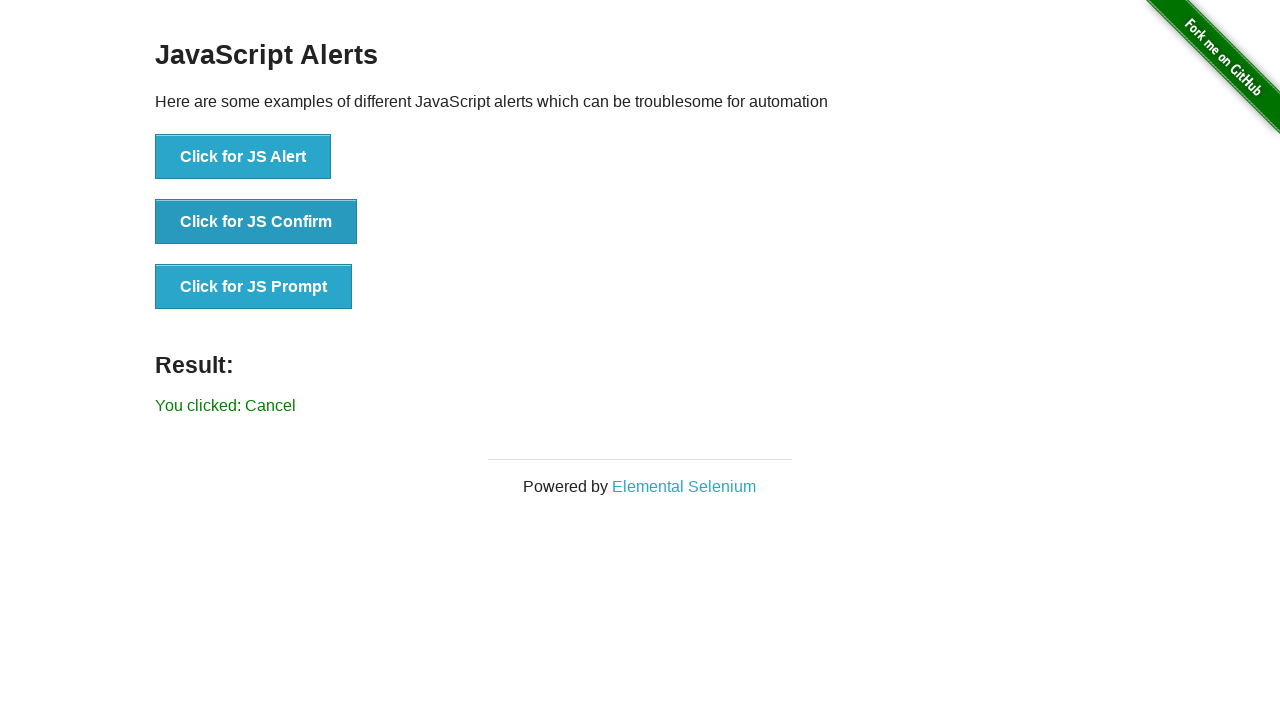

Result message element loaded after dismissing confirm dialog
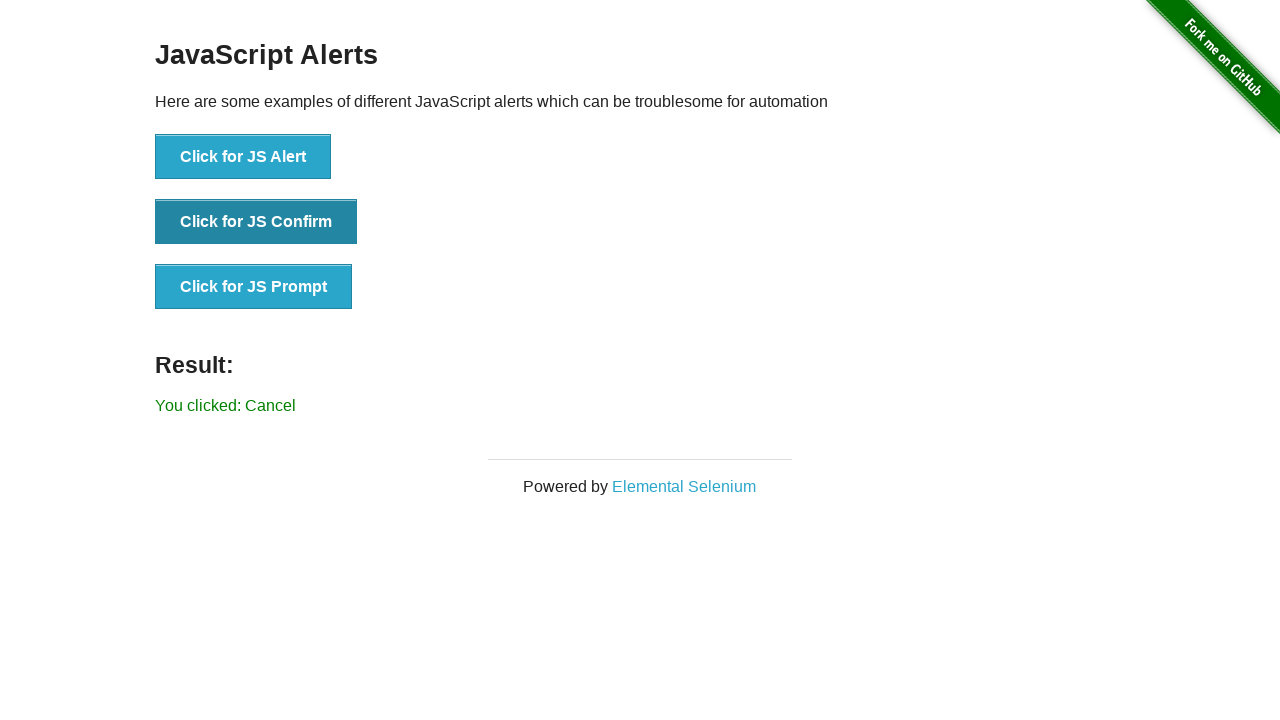

Retrieved result text content
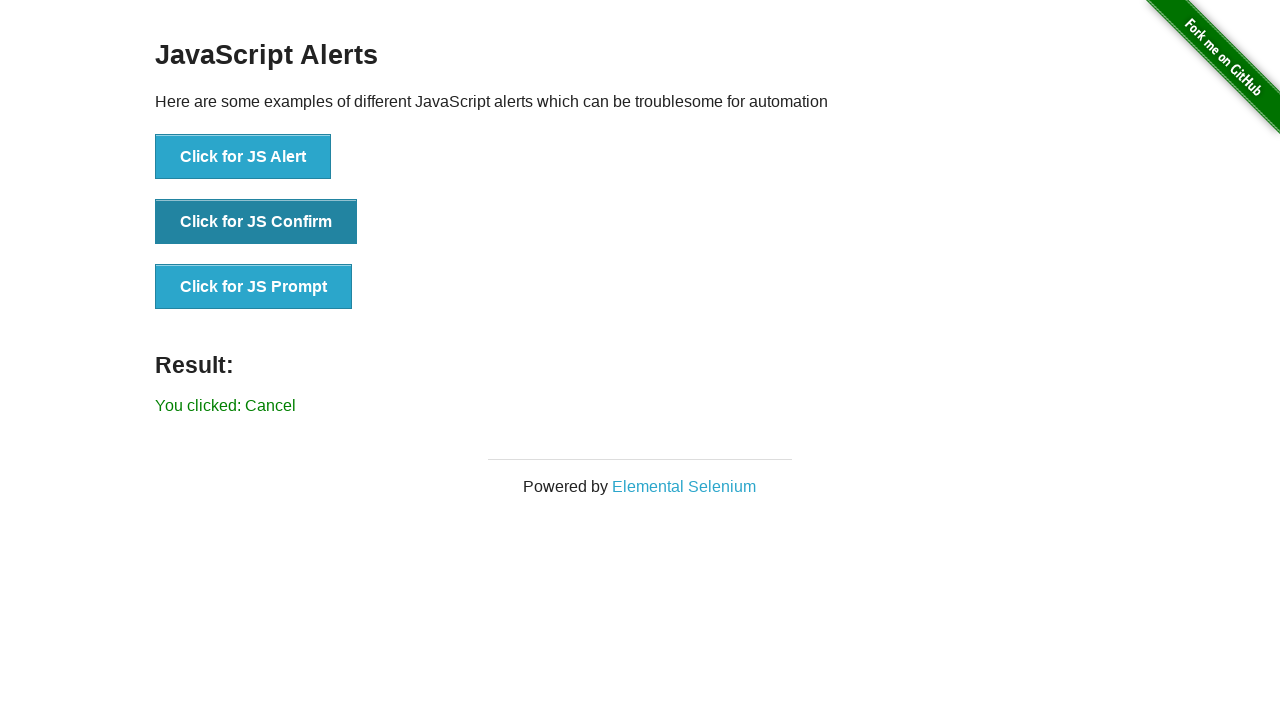

Verified result message is 'You clicked: Cancel'
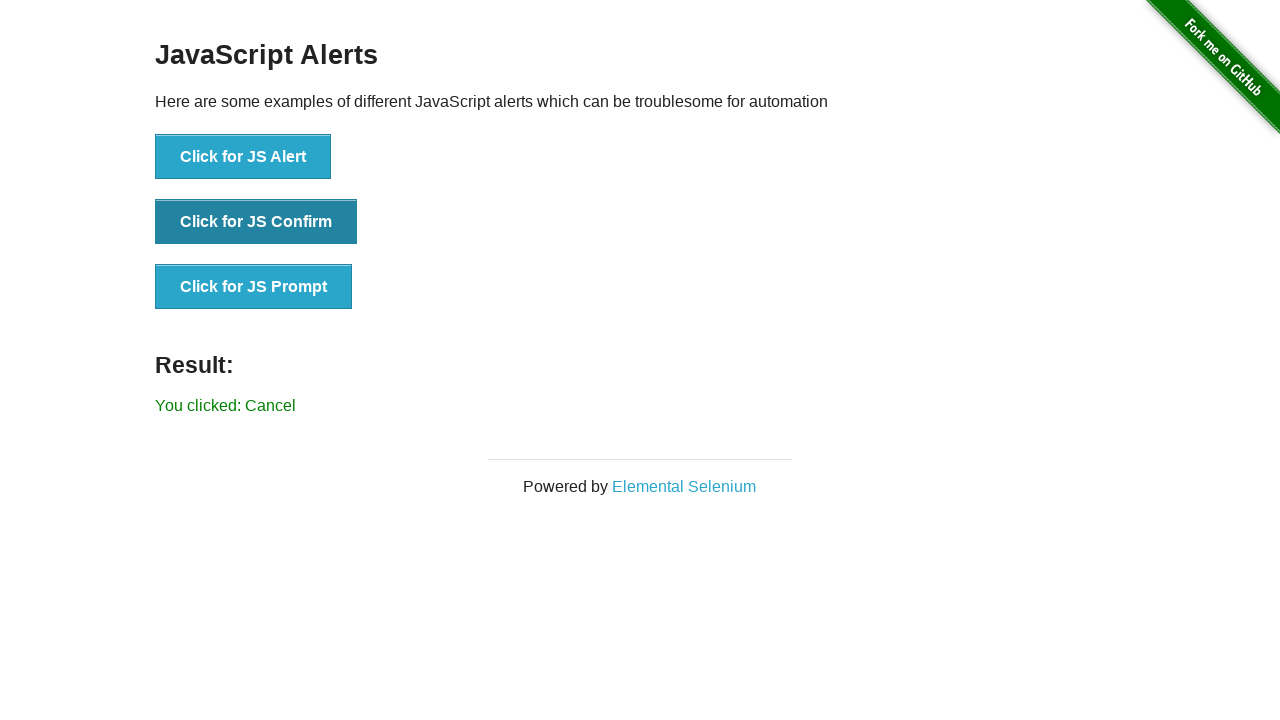

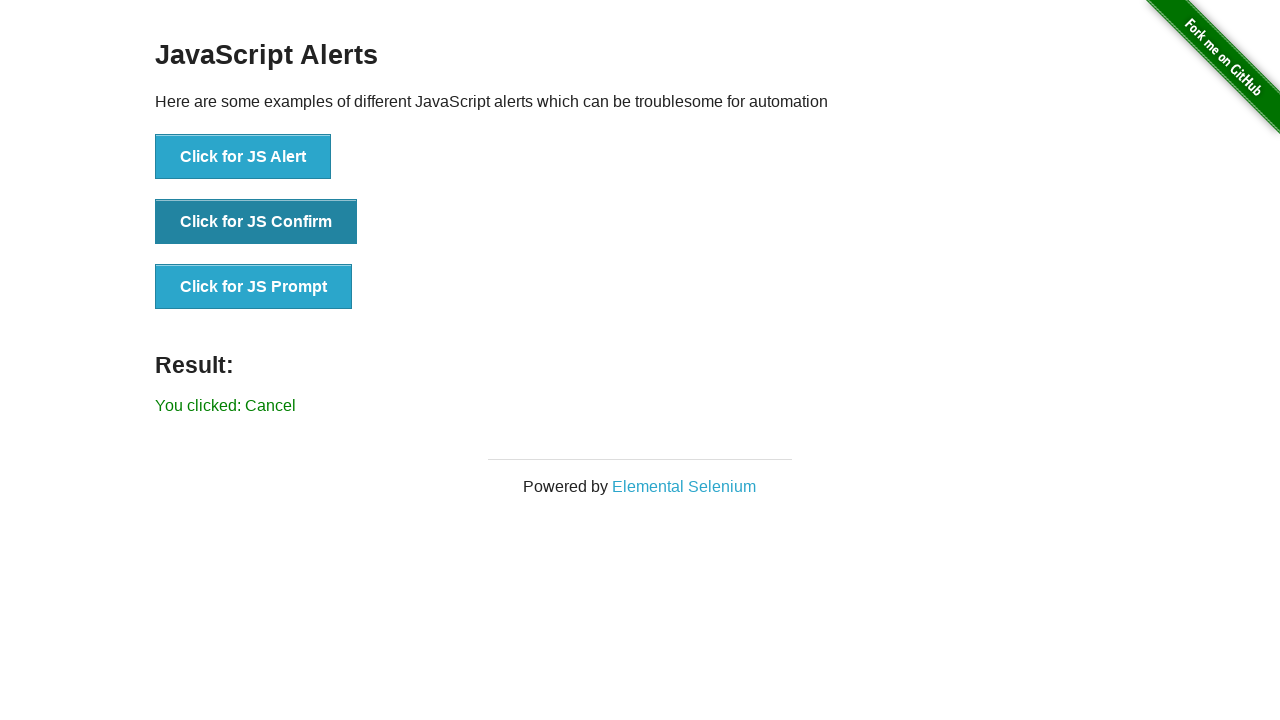